Tests horizontal slider movement using mouse drag by moving the slider to various positions and verifying the slider value updates correctly.

Starting URL: https://the-internet.herokuapp.com/horizontal_slider

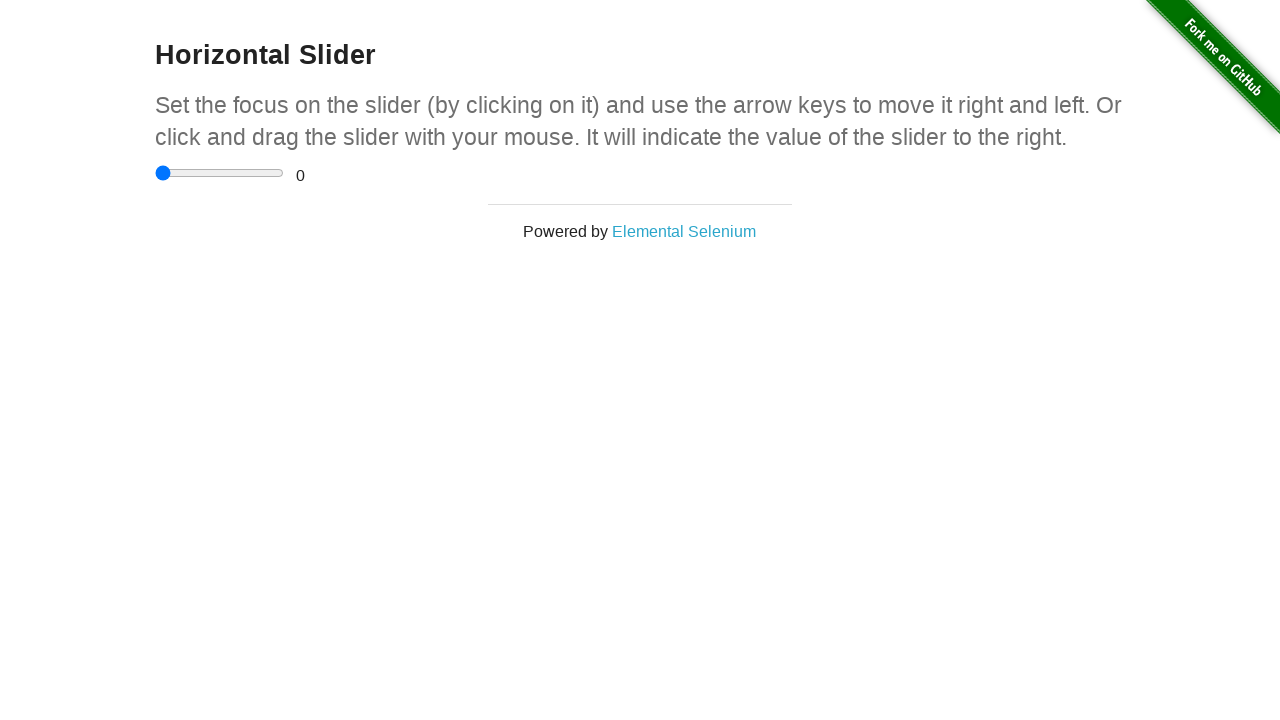

Waited for slider container to be visible
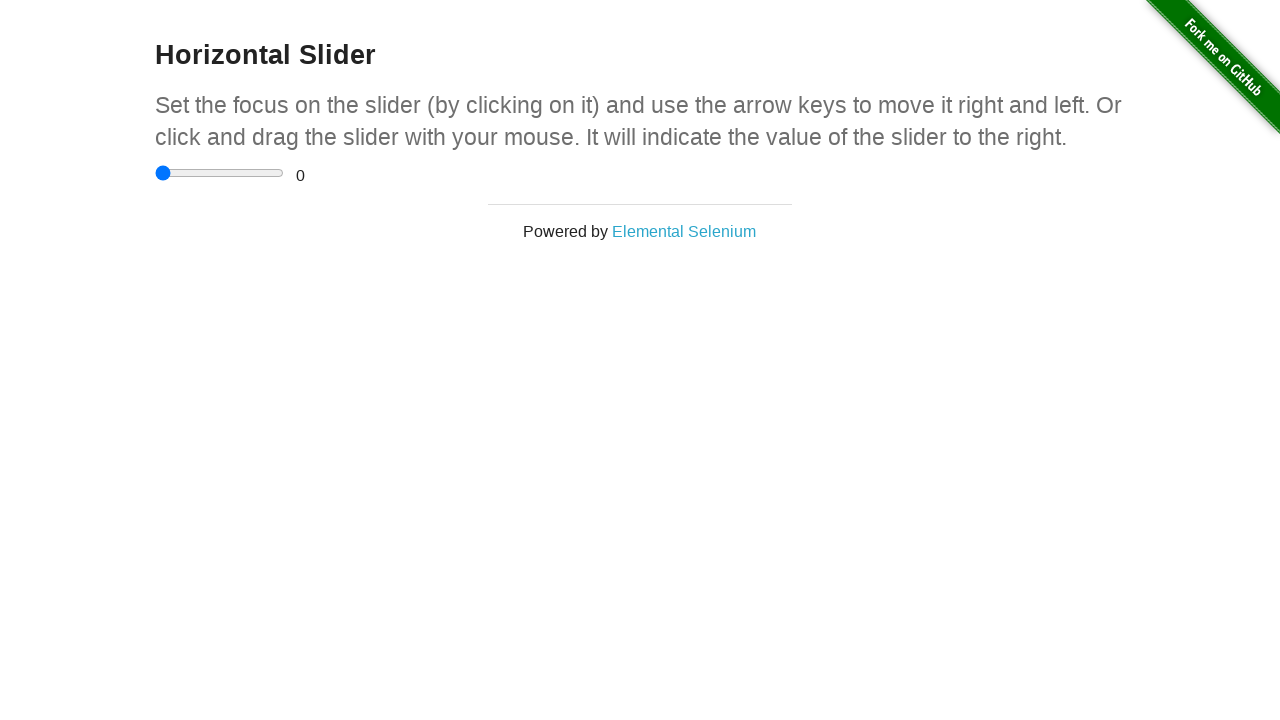

Located the horizontal slider input element
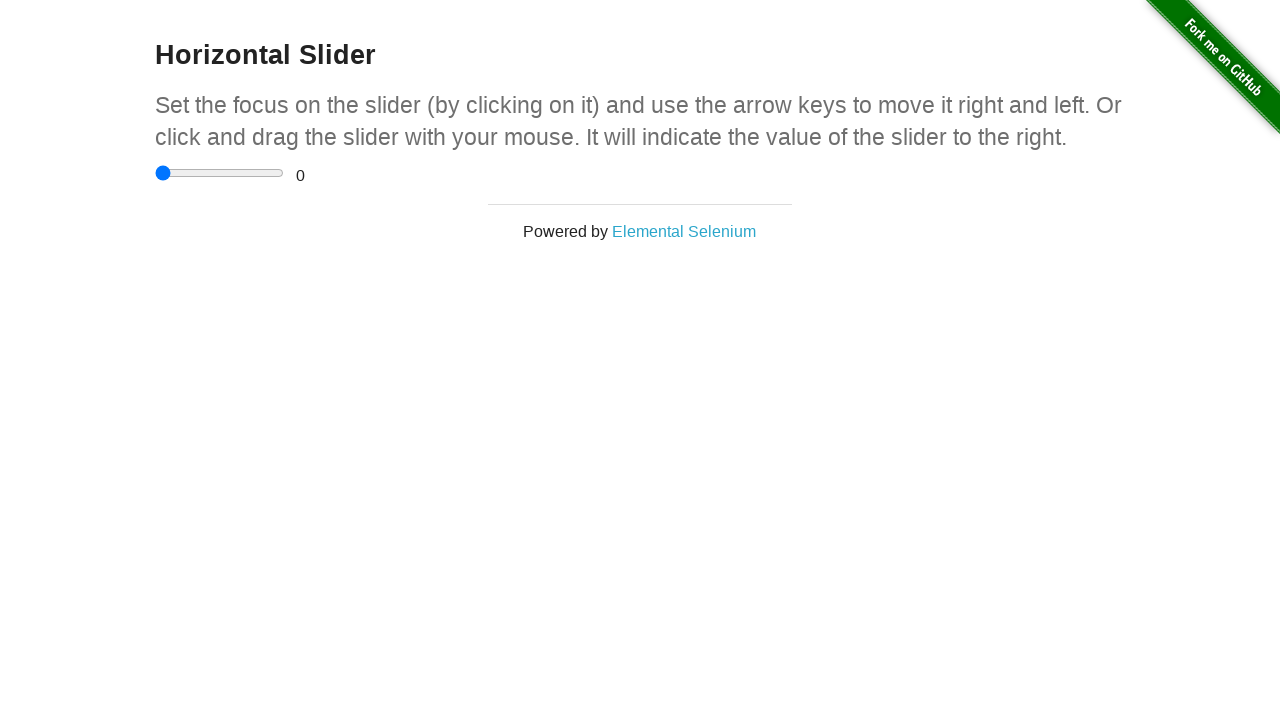

Clicked slider at leftmost position at (155, 173)
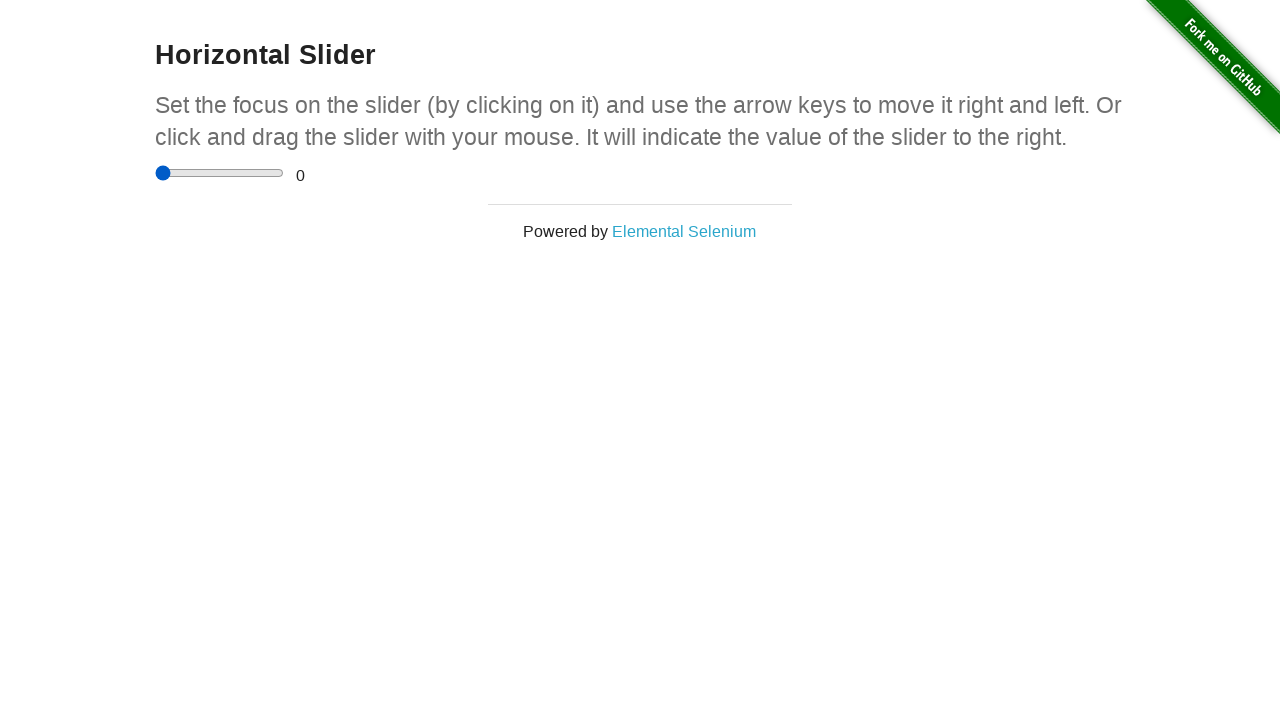

Waited 100ms for slider to settle at start position
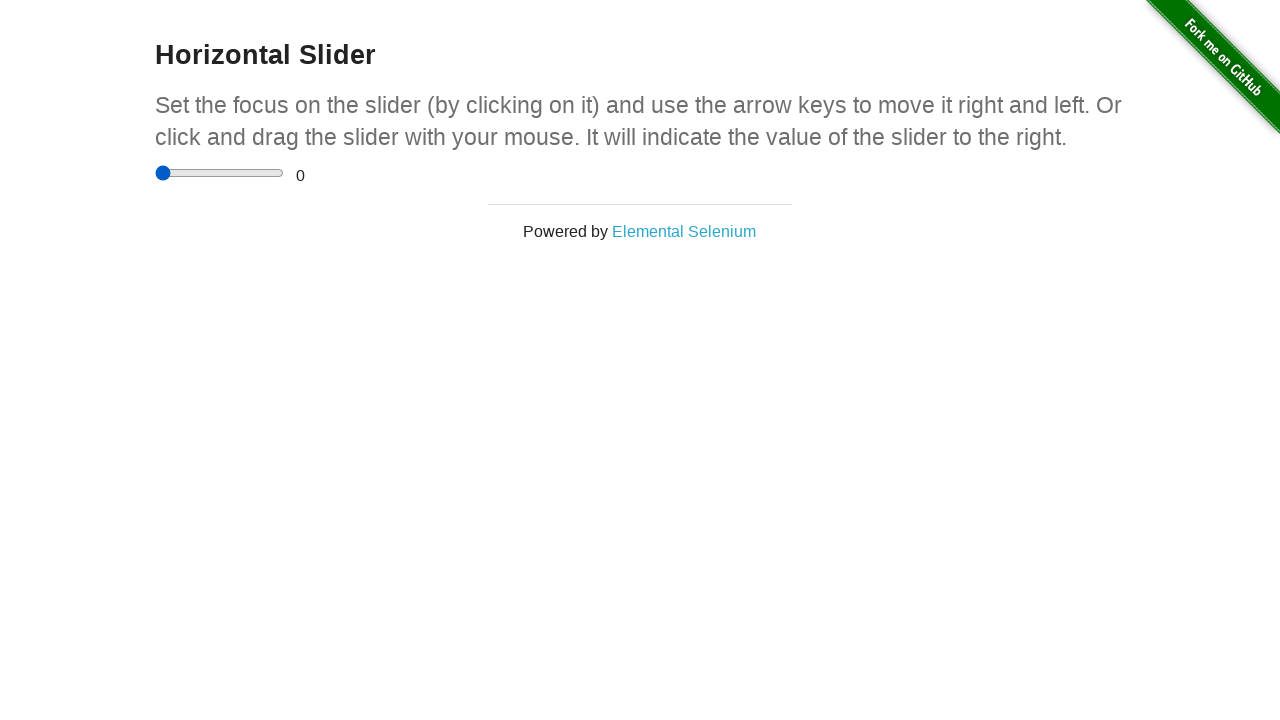

Clicked slider at middle position at (220, 173)
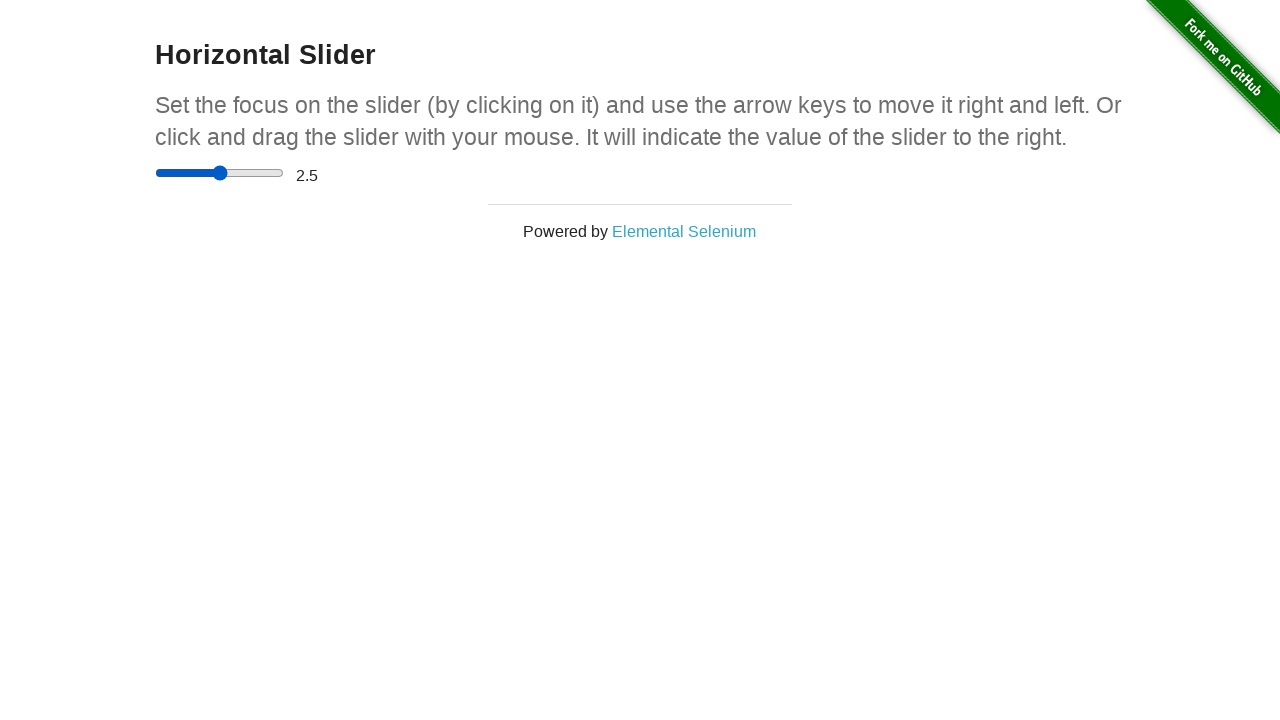

Waited 100ms for slider to settle at middle position
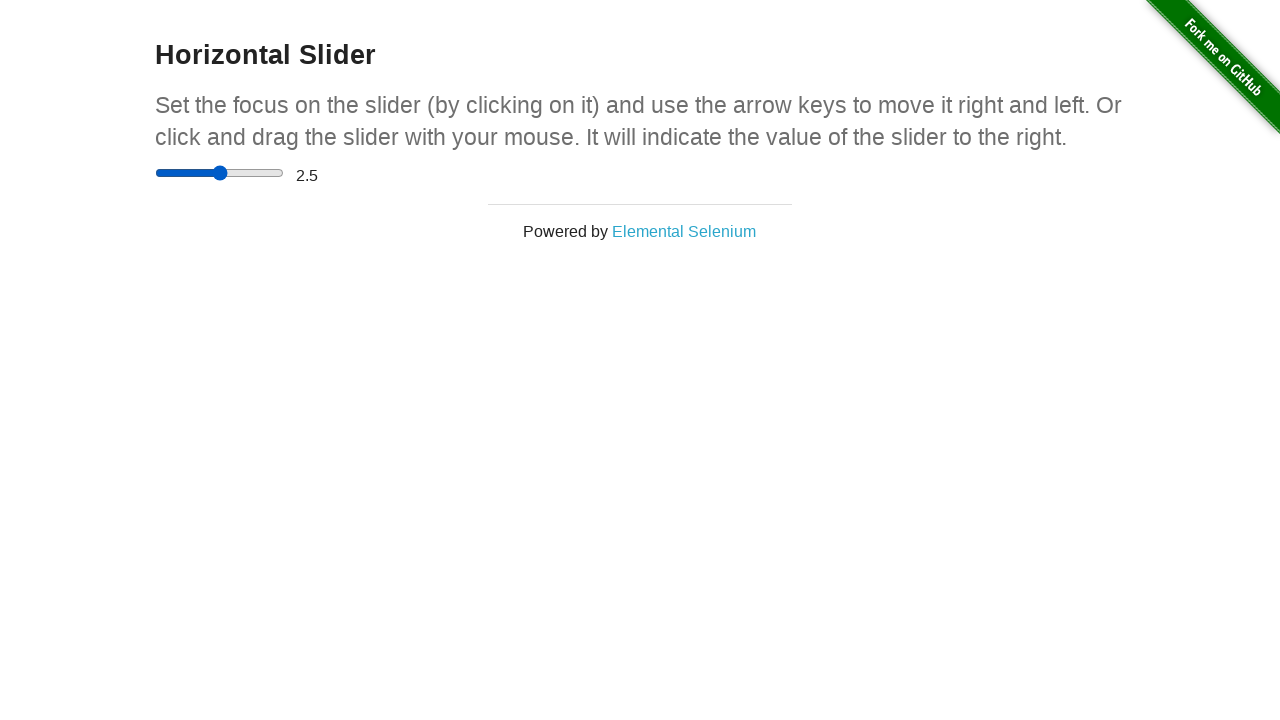

Clicked slider at rightmost position at (279, 173)
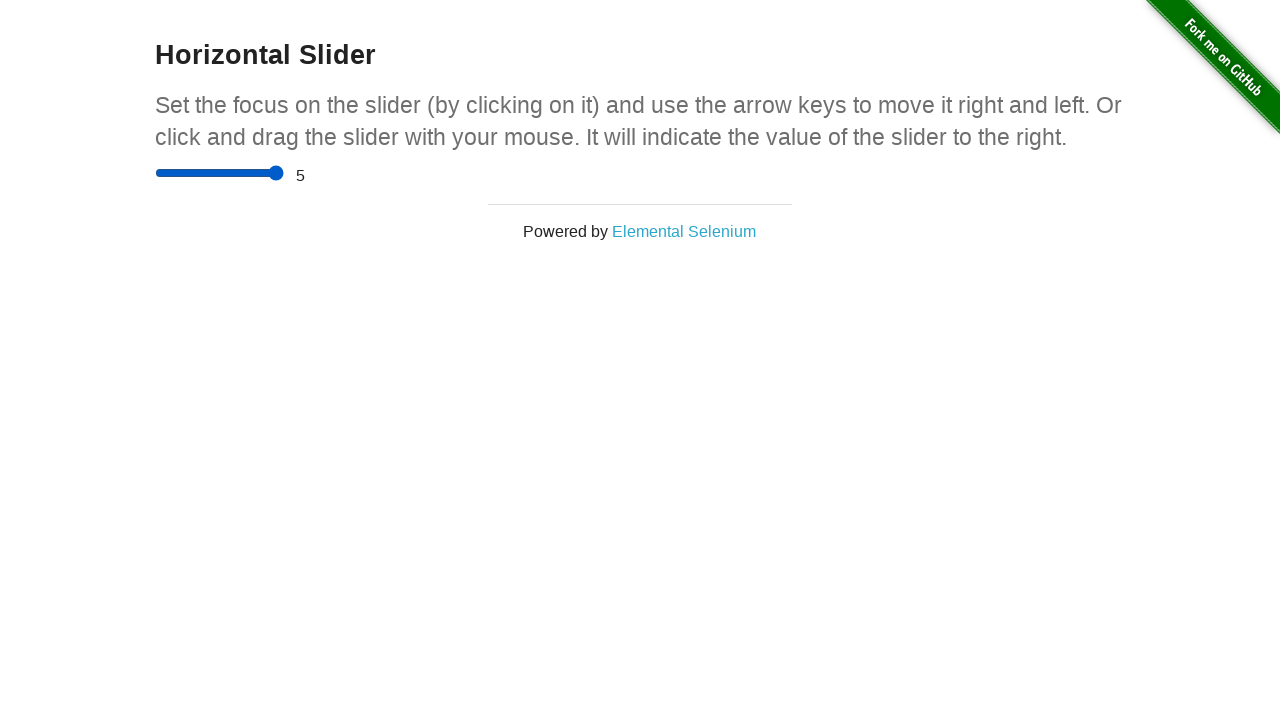

Waited 100ms for slider to settle at end position
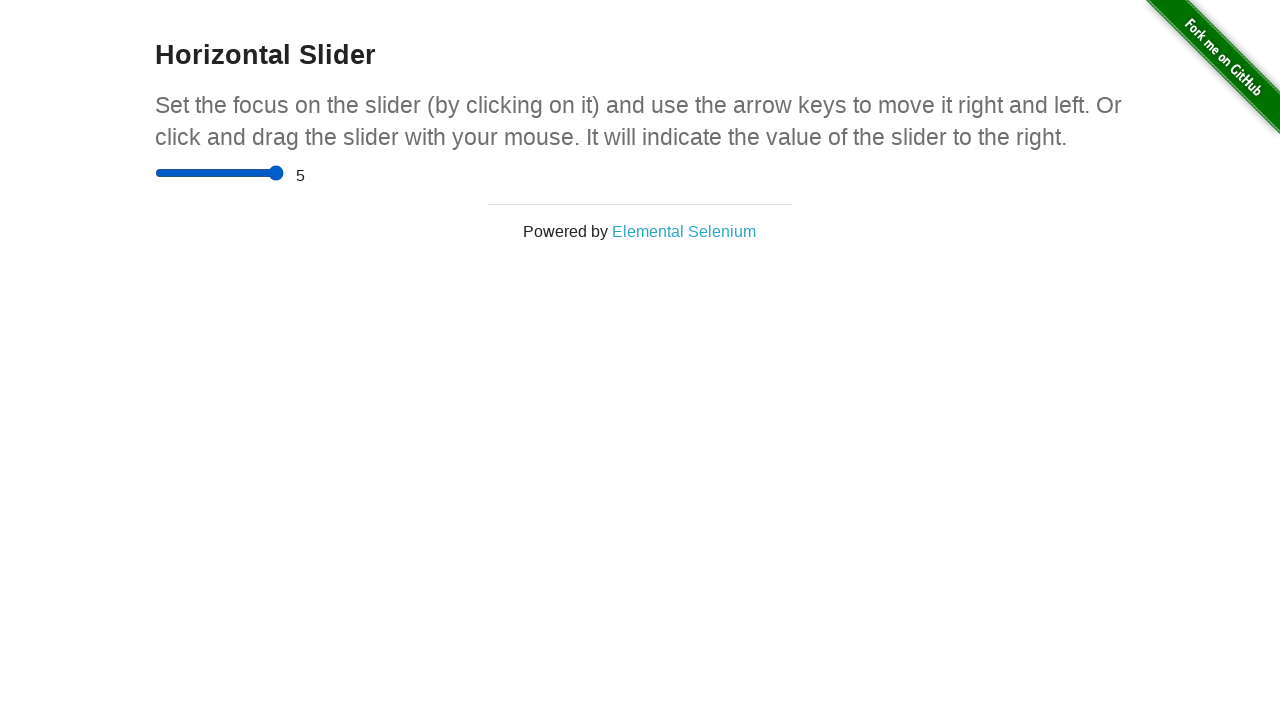

Retrieved current slider value
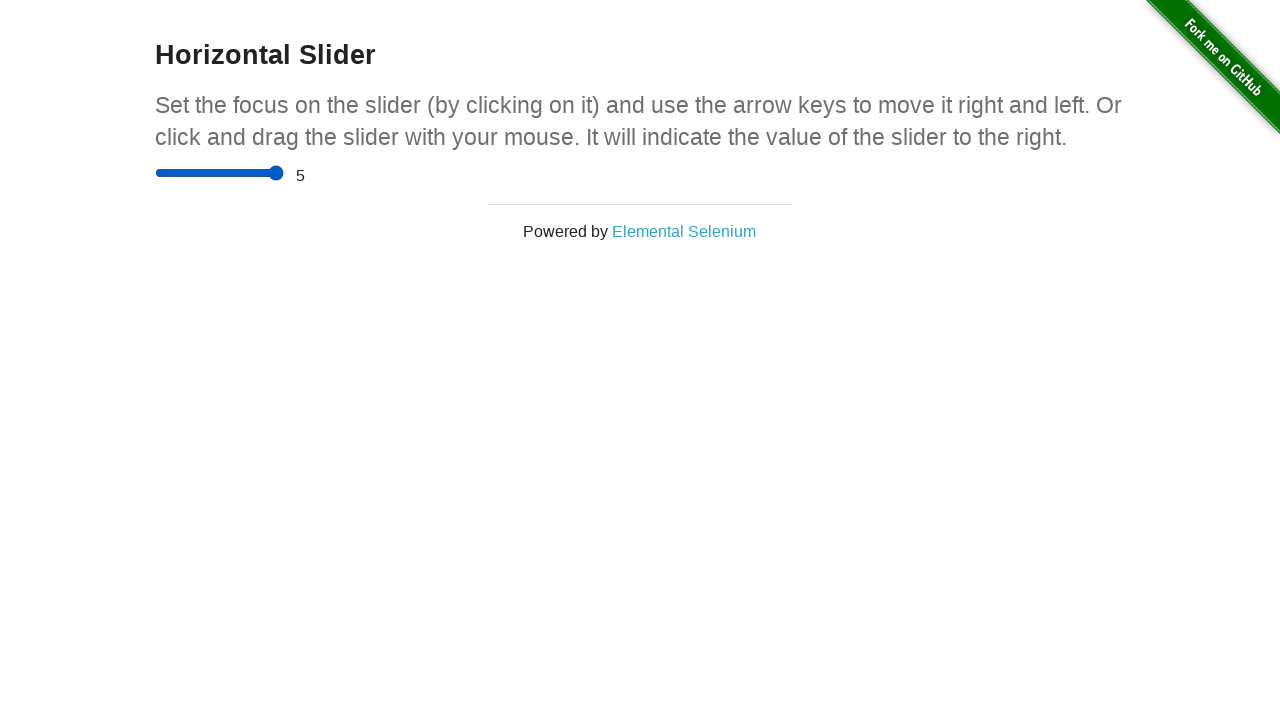

Asserted slider value is at least 4.5 (end position)
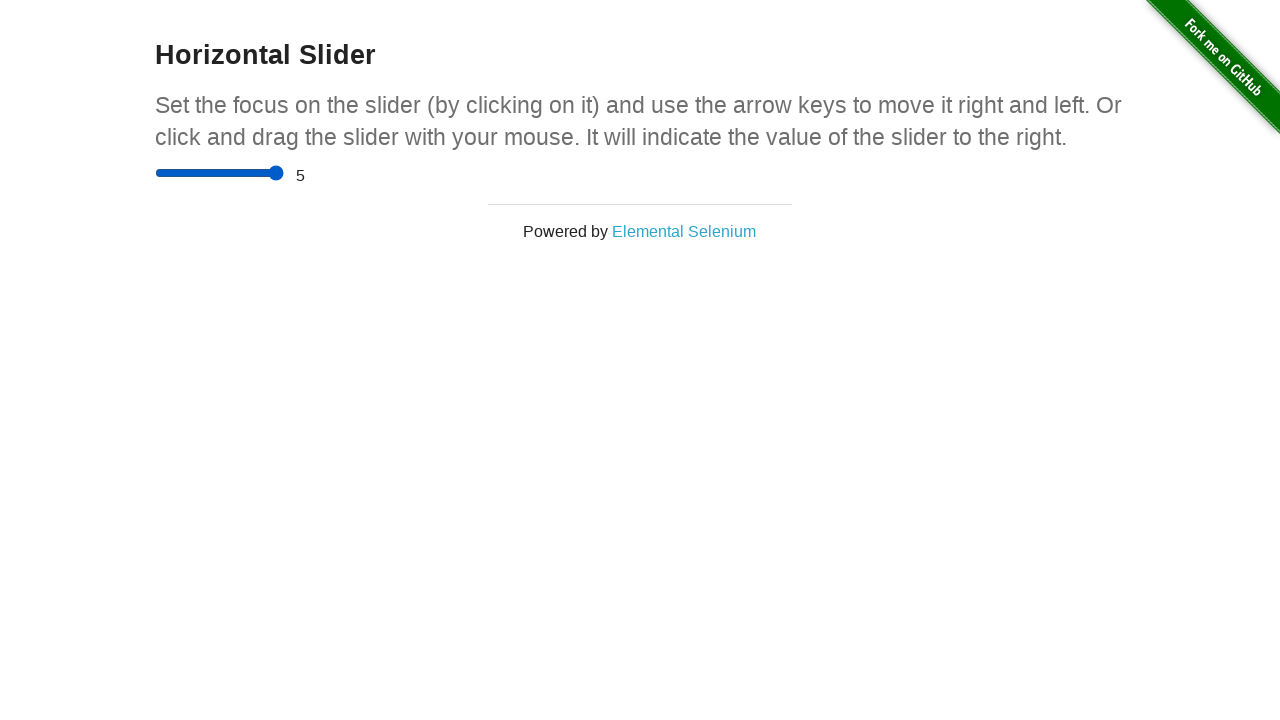

Clicked slider back to leftmost position at (160, 173)
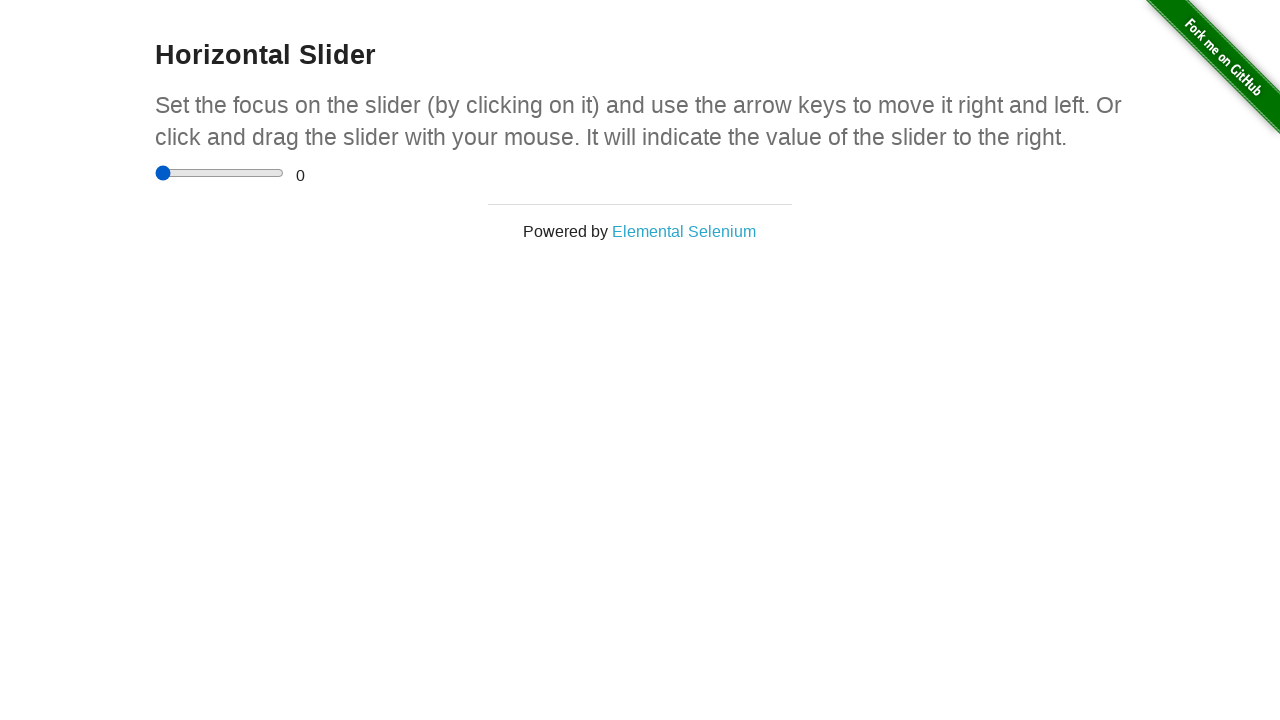

Waited 100ms for slider to settle at start position
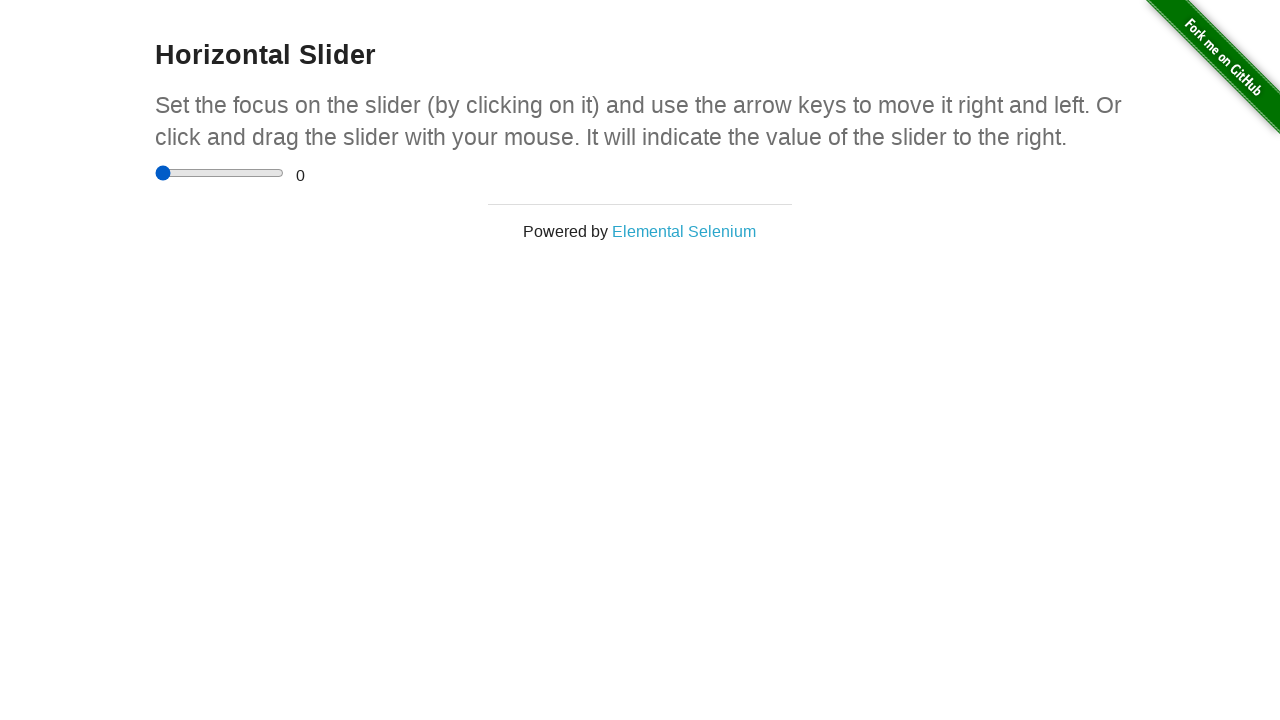

Retrieved current slider value after moving back to start
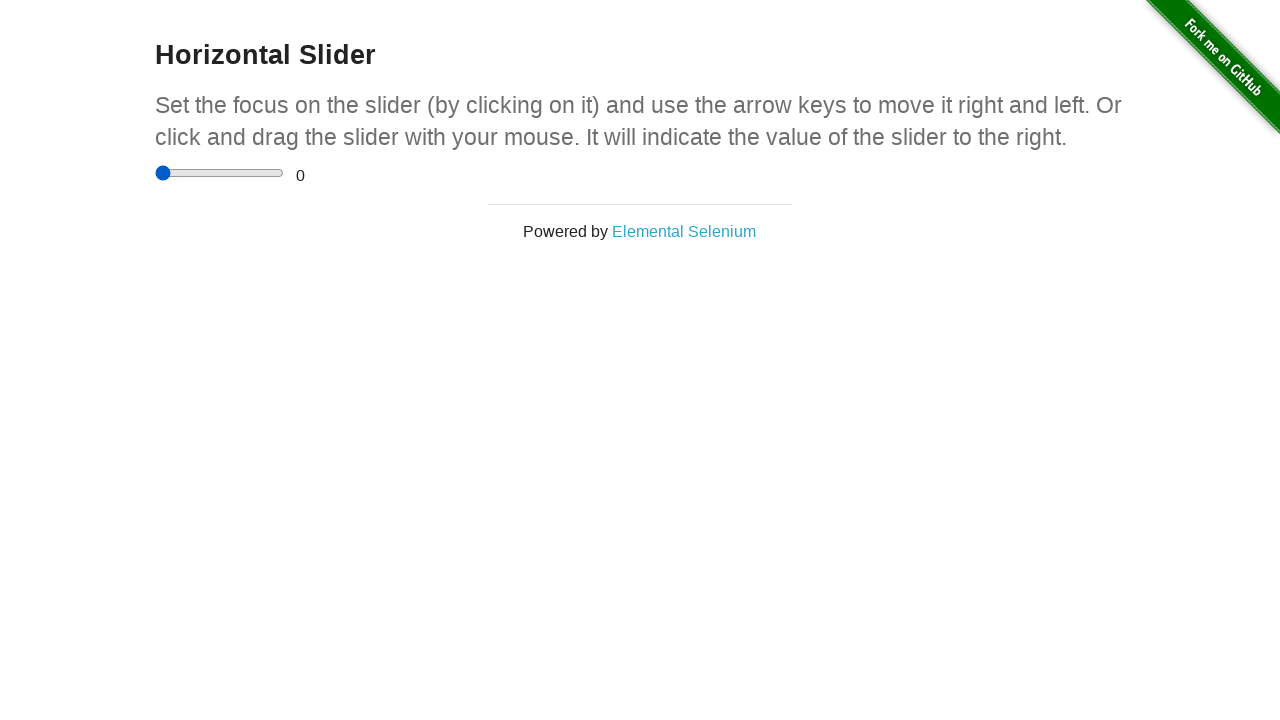

Asserted slider value is at most 0.5 (start position)
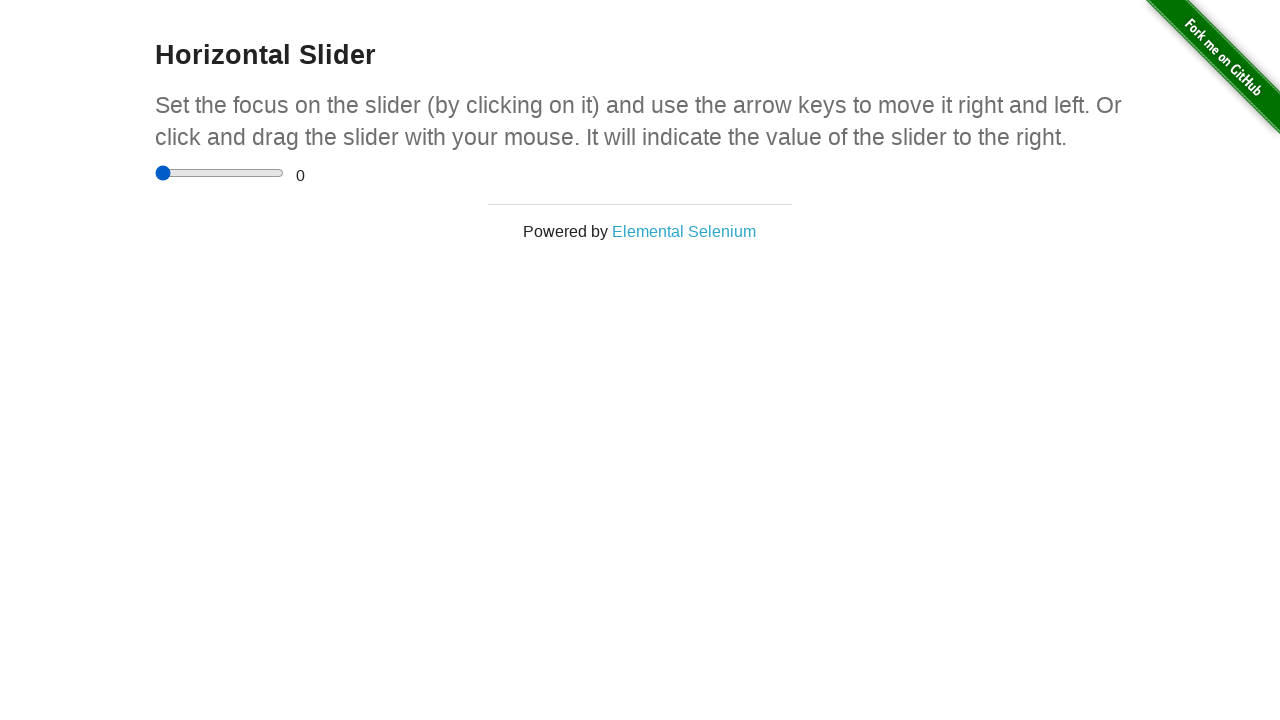

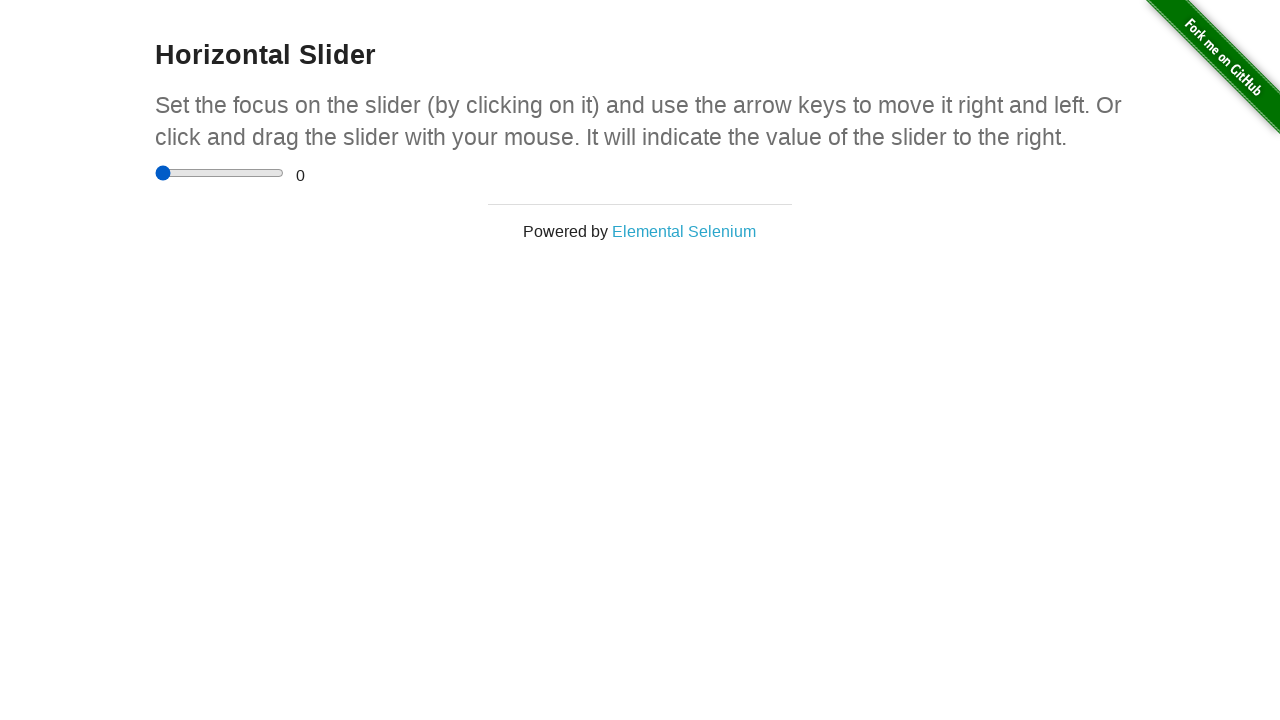